Tests an e-commerce vegetable shopping site by searching for products containing "ca", verifying product counts, adding items to cart, and checking the brand logo text.

Starting URL: https://rahulshettyacademy.com/seleniumPractise/#/

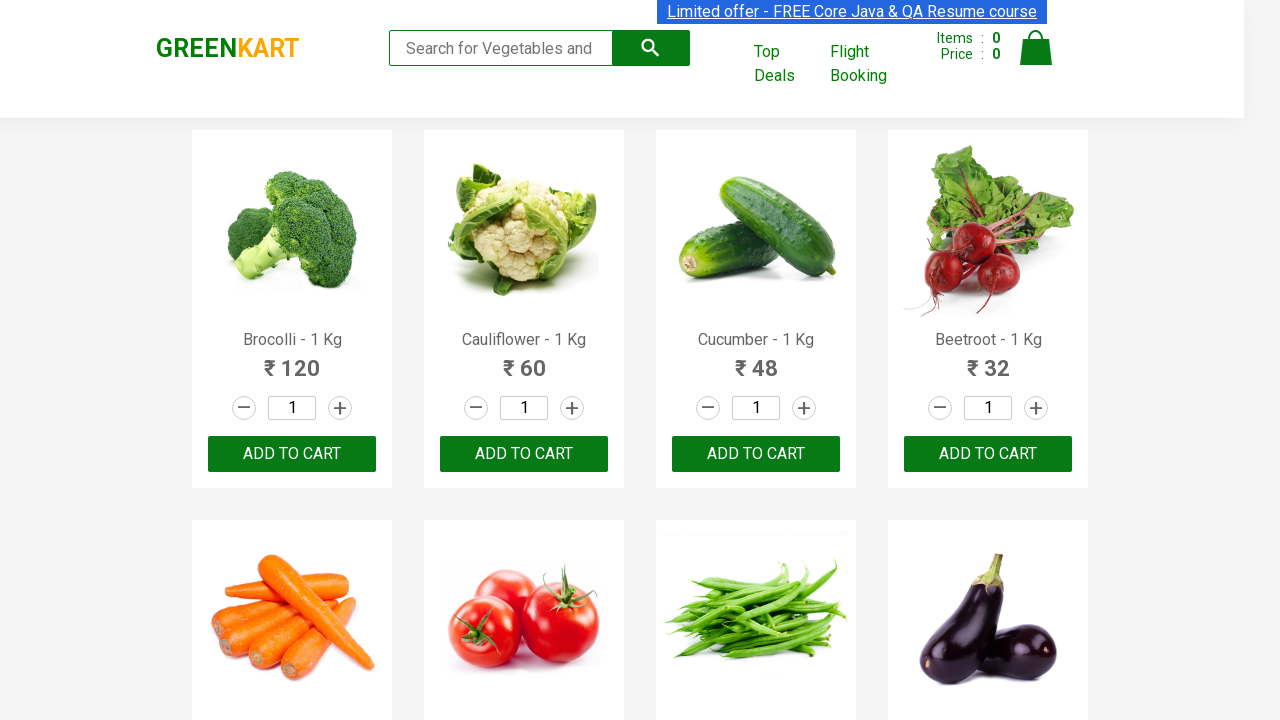

Filled search box with 'ca' to filter products on .search-keyword
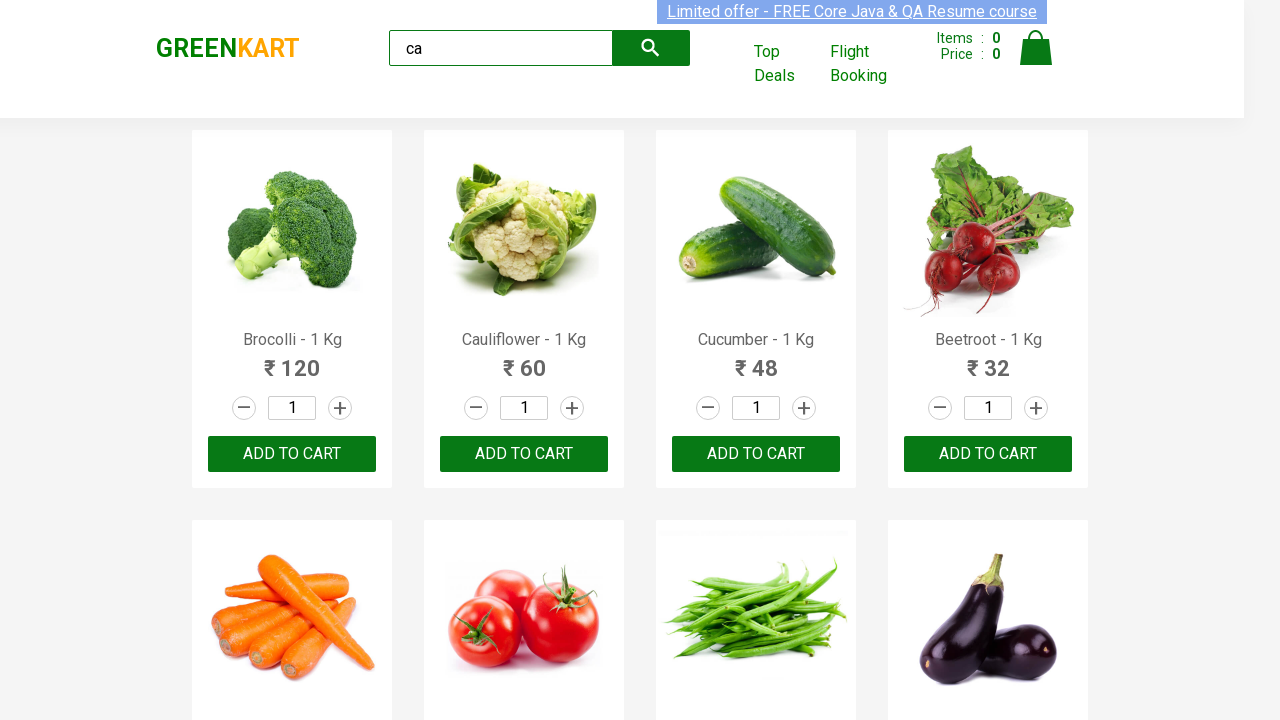

Waited 2 seconds for products to filter
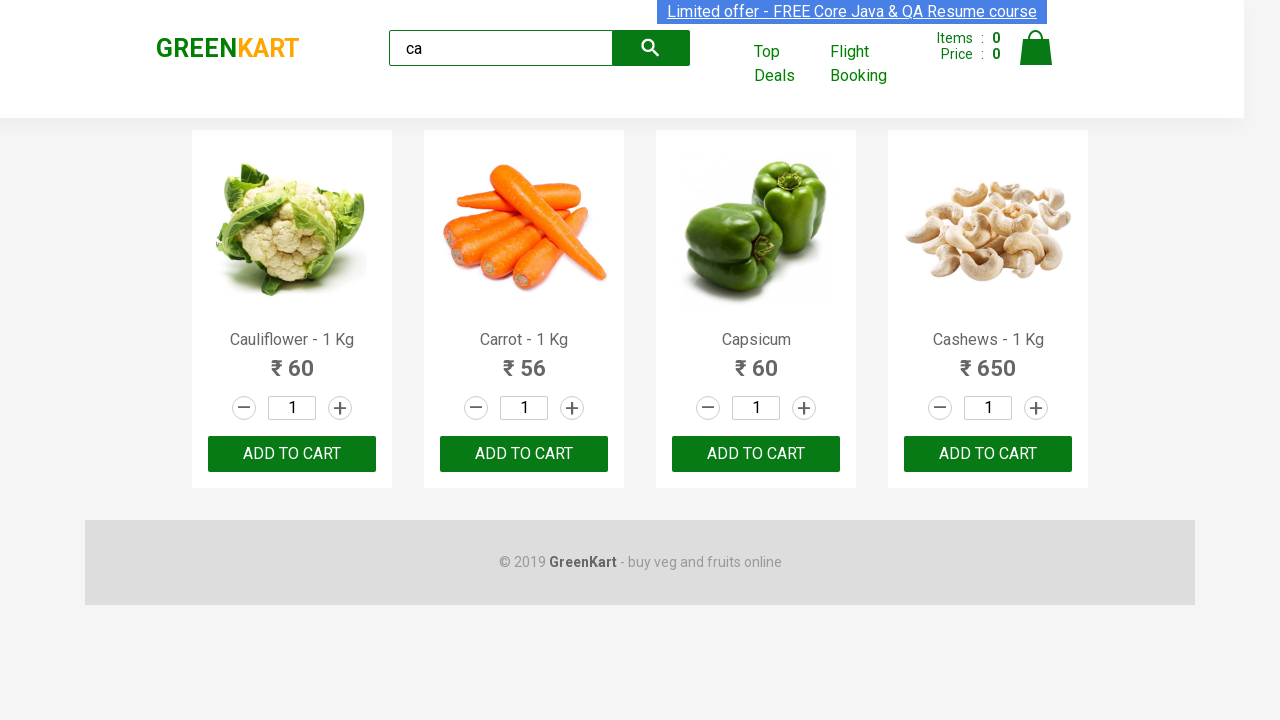

Verified product elements are displayed
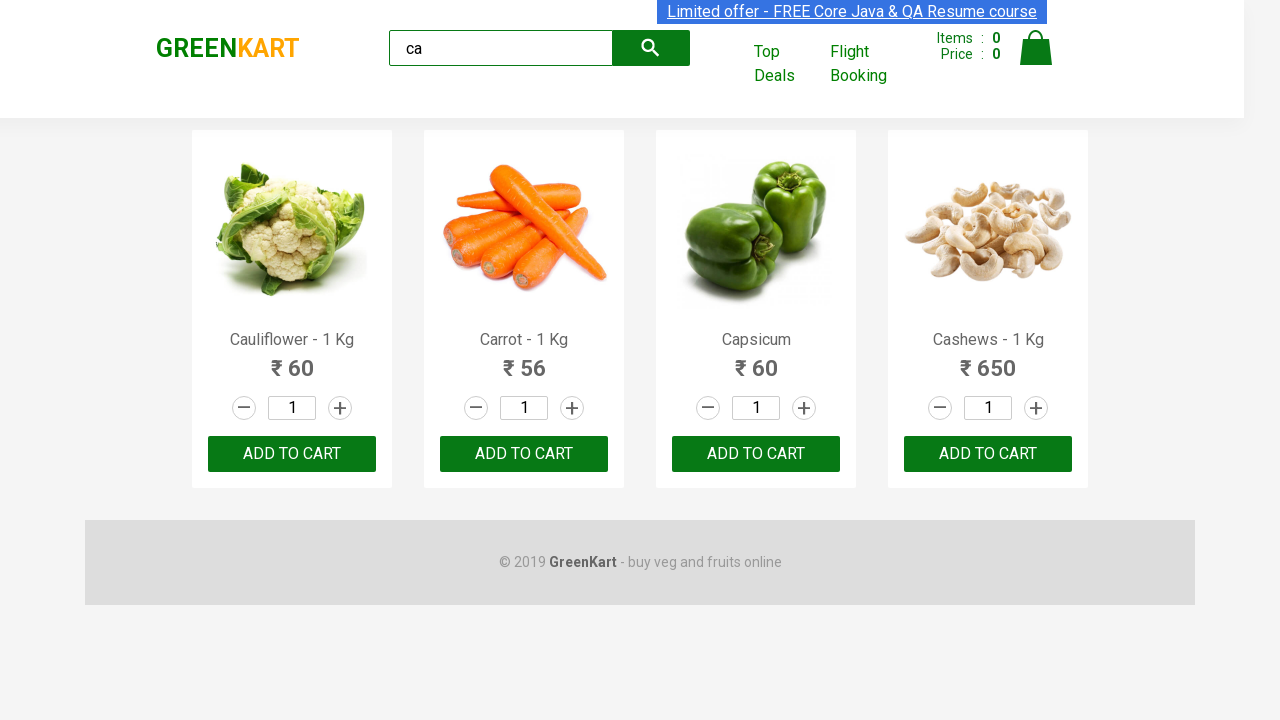

Clicked ADD TO CART button on the third product at (756, 454) on .products .product >> nth=2 >> button >> internal:has-text="ADD TO CART"i
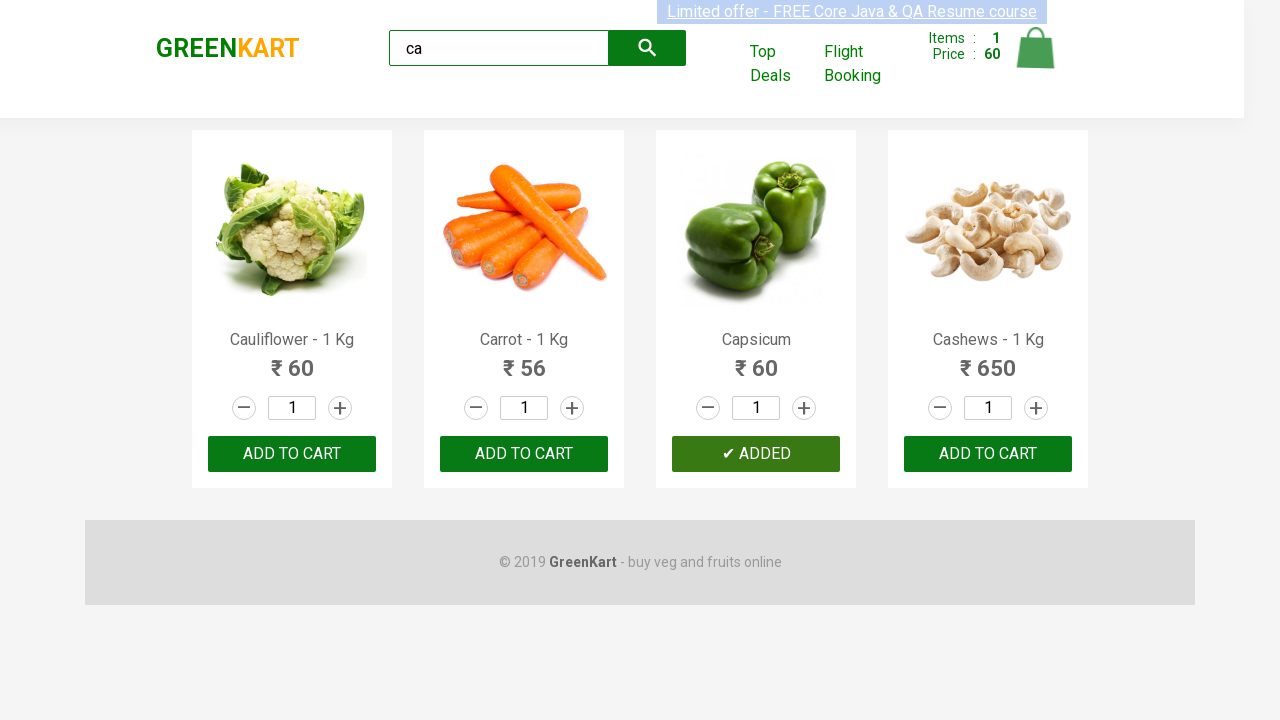

Retrieved product count: 4 products found
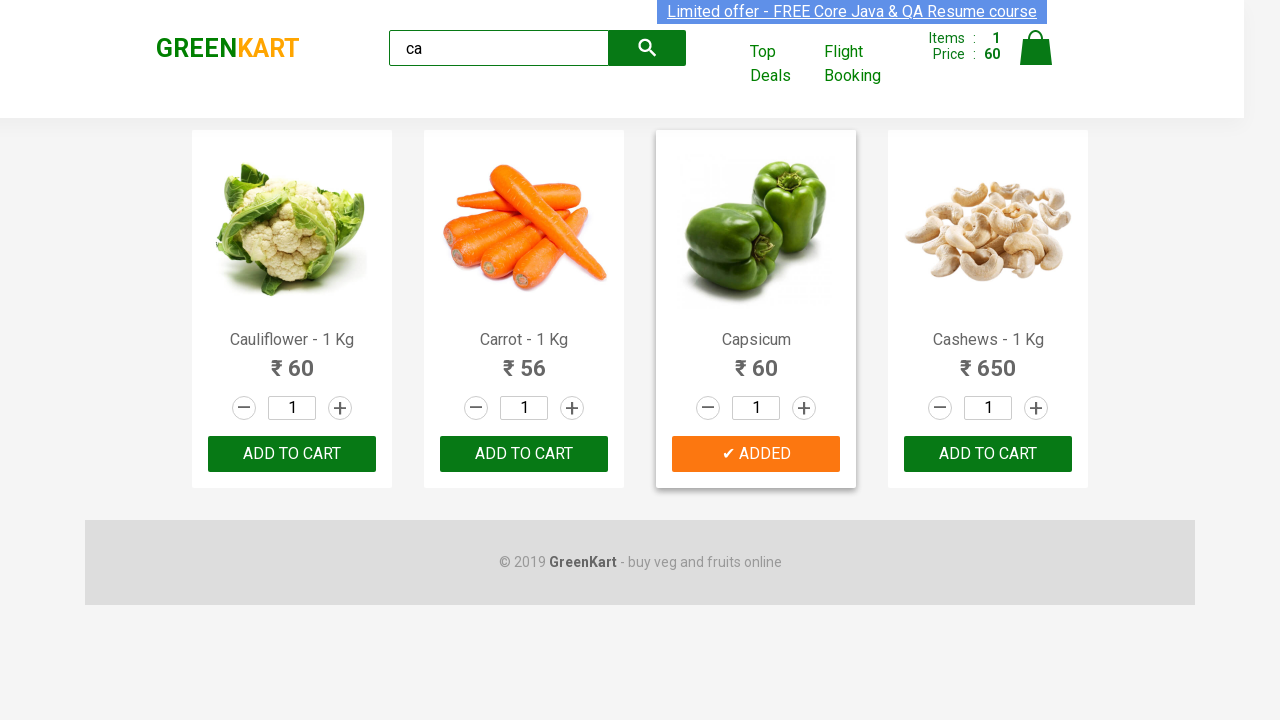

Retrieved product name at index 0: 'Cauliflower - 1 Kg'
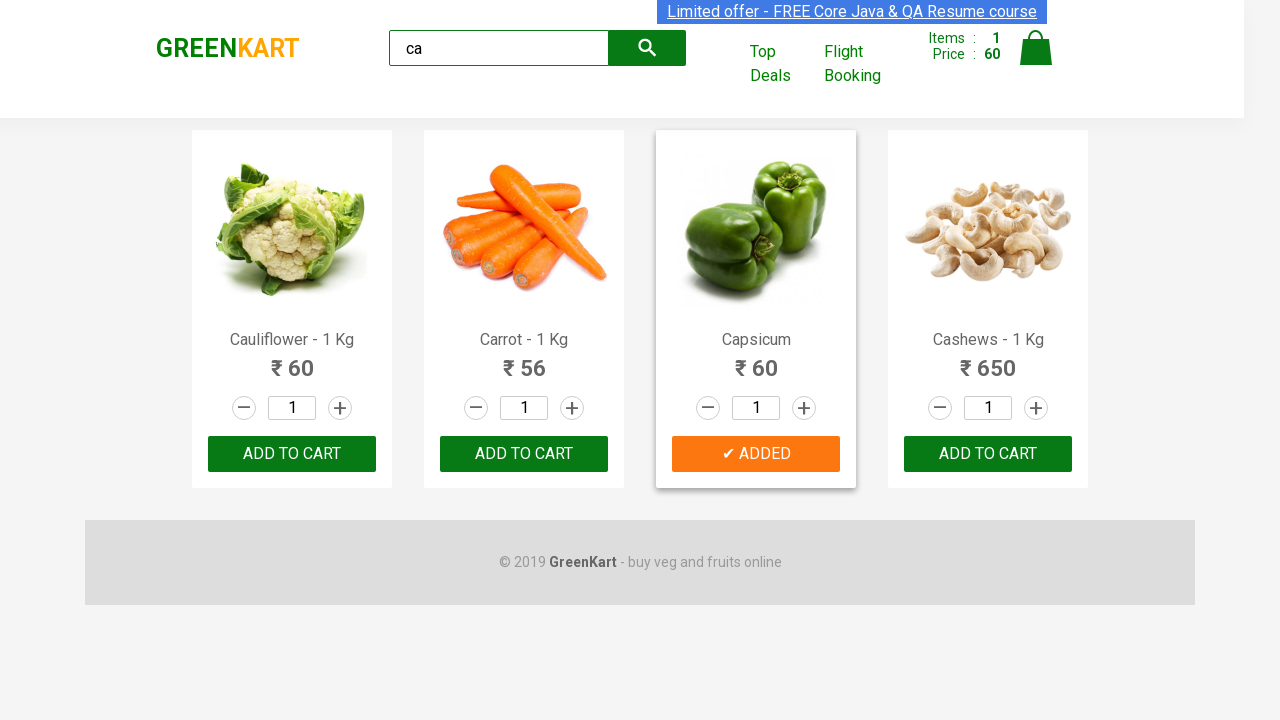

Retrieved product name at index 1: 'Carrot - 1 Kg'
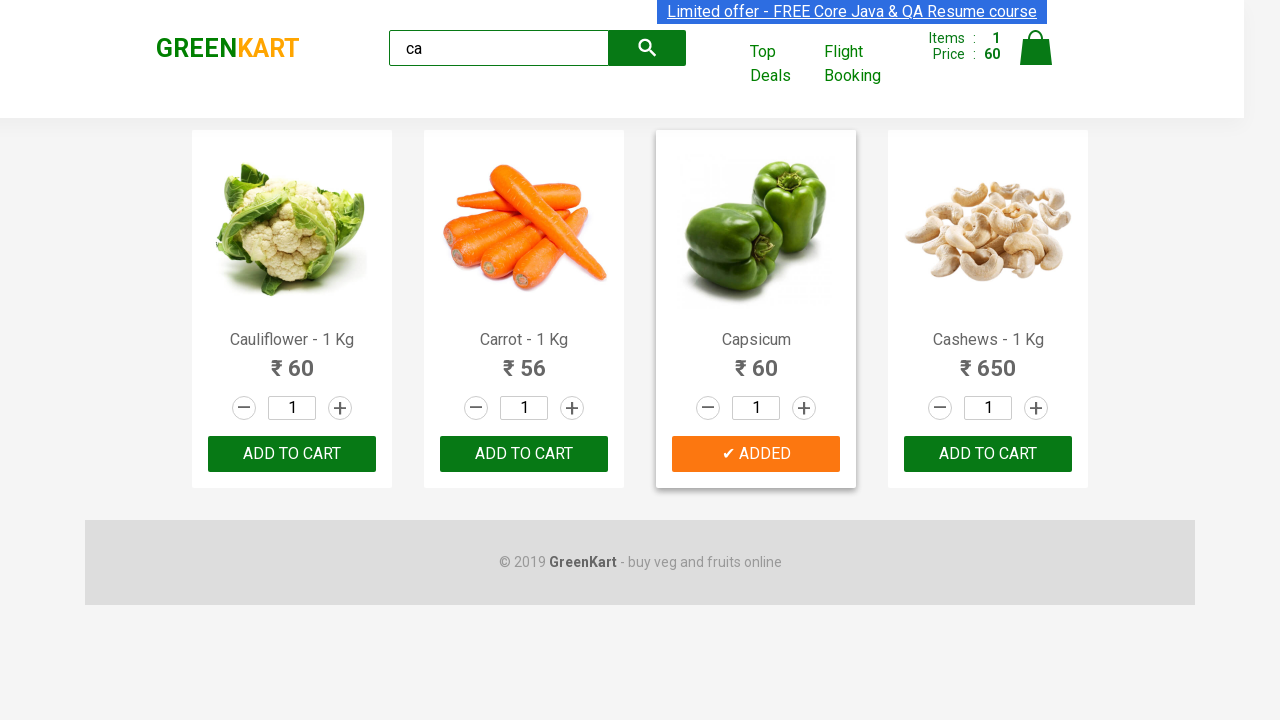

Retrieved product name at index 2: 'Capsicum'
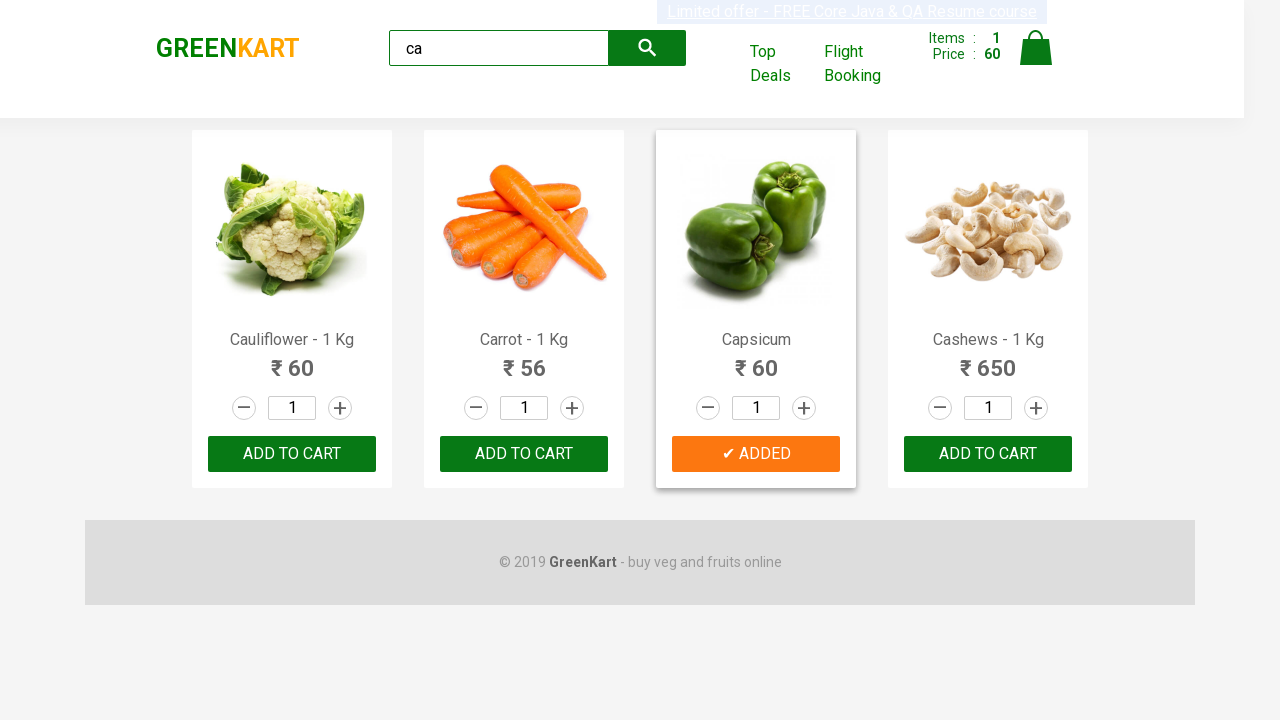

Retrieved product name at index 3: 'Cashews - 1 Kg'
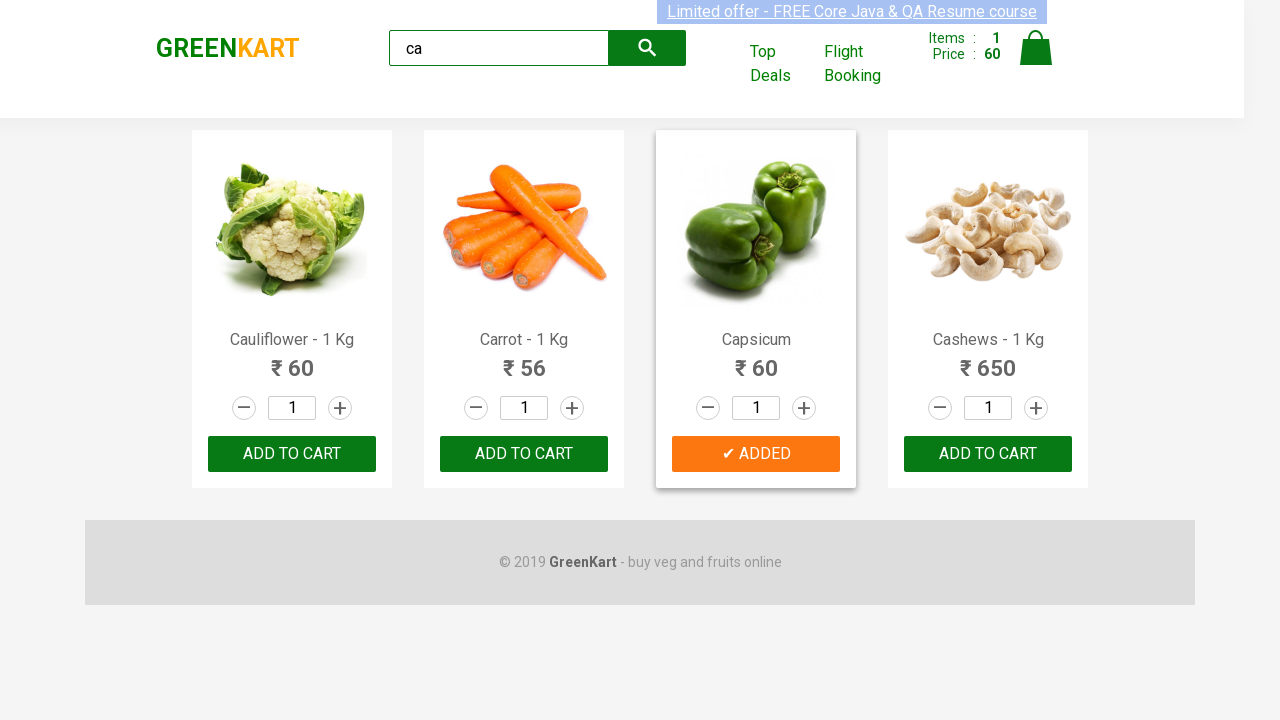

Clicked ADD TO CART button for Cashews product at (988, 454) on .products .product >> nth=3 >> button
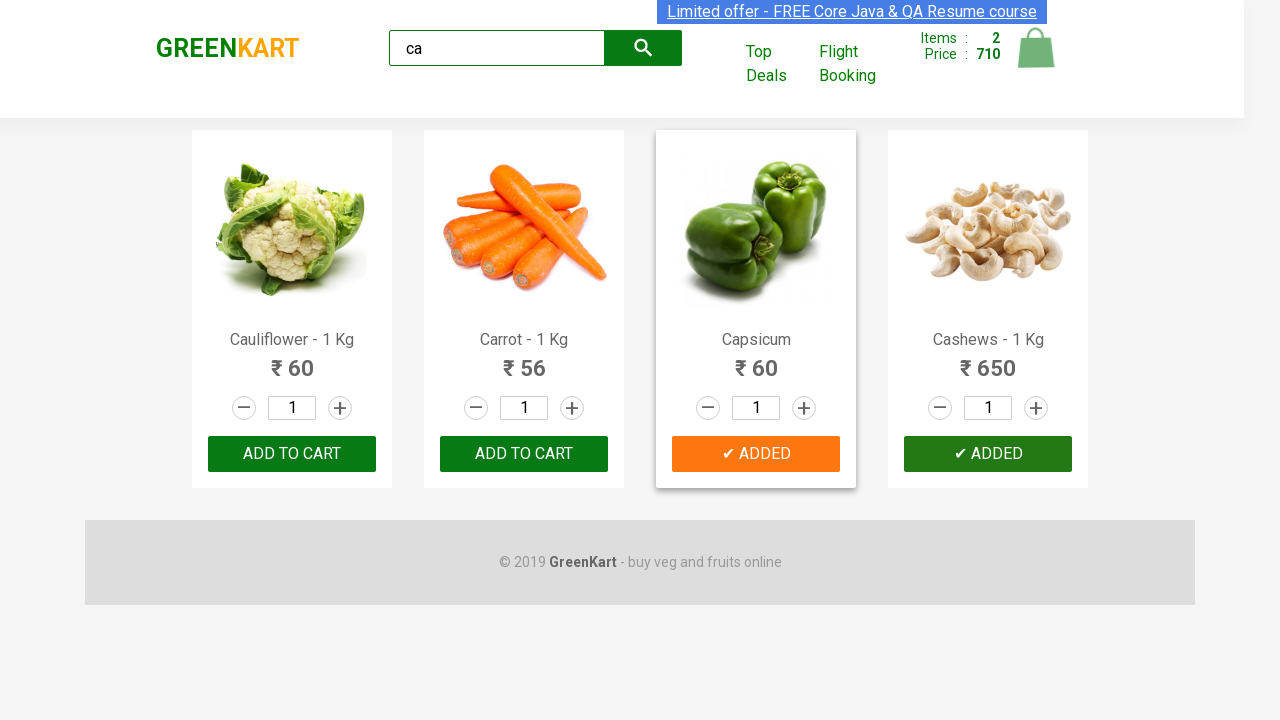

Retrieved brand logo text: 'GREENKART'
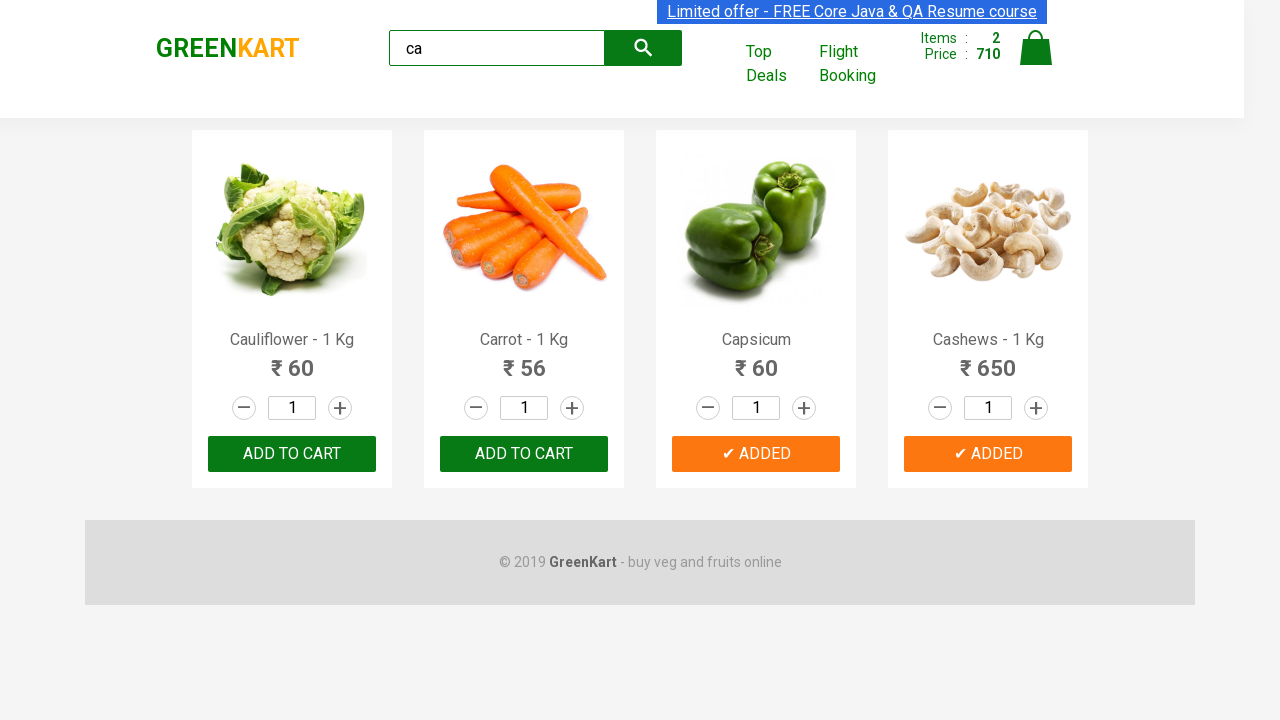

Verified brand logo text equals 'GREENKART'
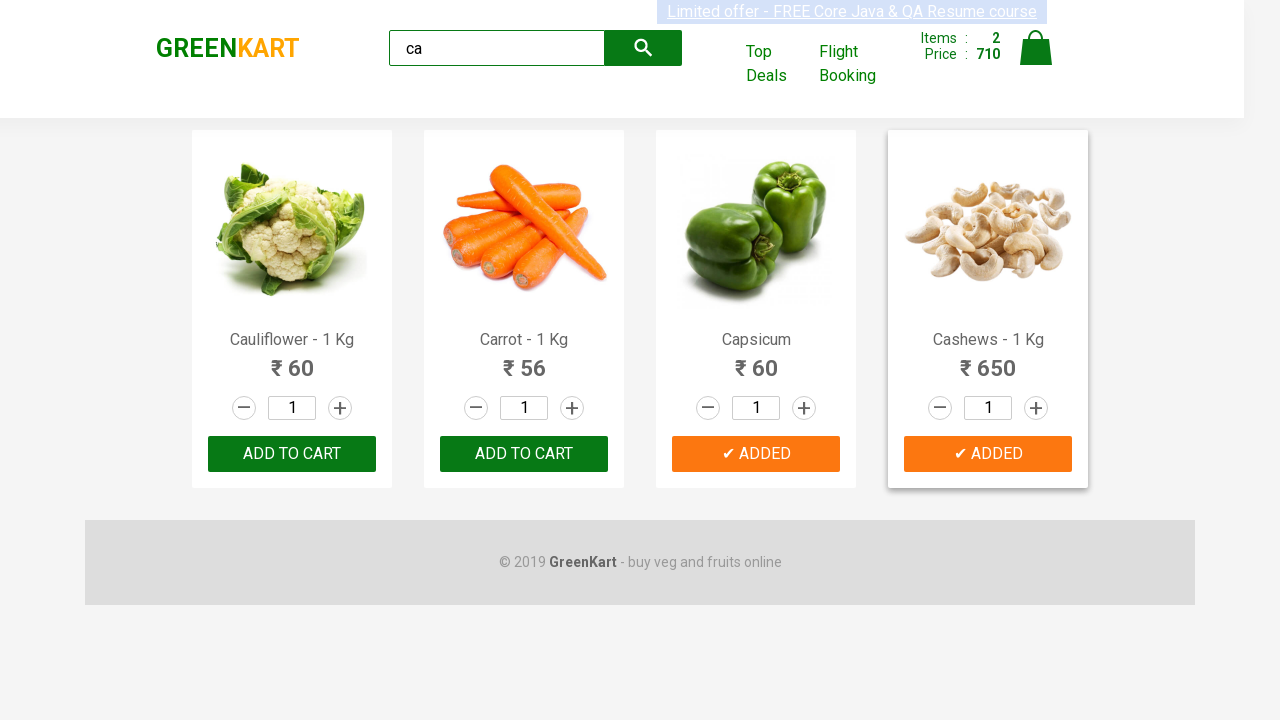

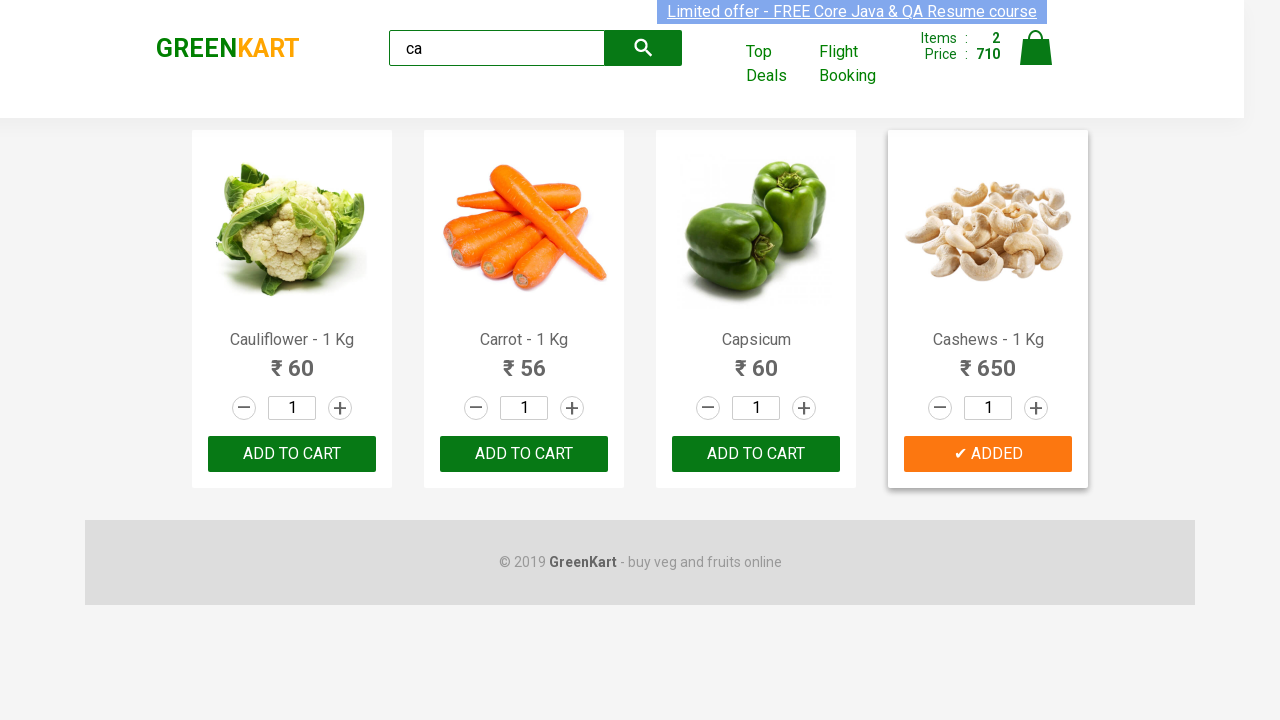